Tests dynamic content loading by clicking a Start button and waiting for dynamically loaded text to appear on the page

Starting URL: http://the-internet.herokuapp.com/dynamic_loading/2

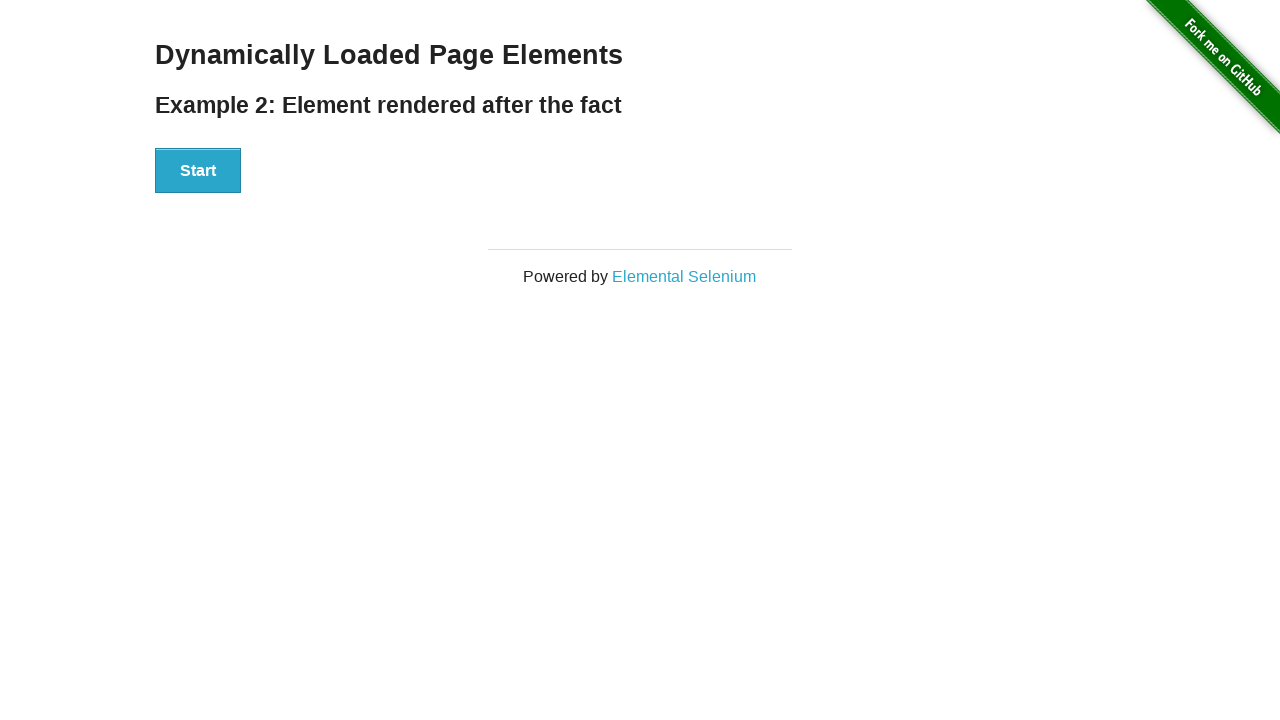

Clicked the Start button to initiate dynamic content loading at (198, 171) on #start button
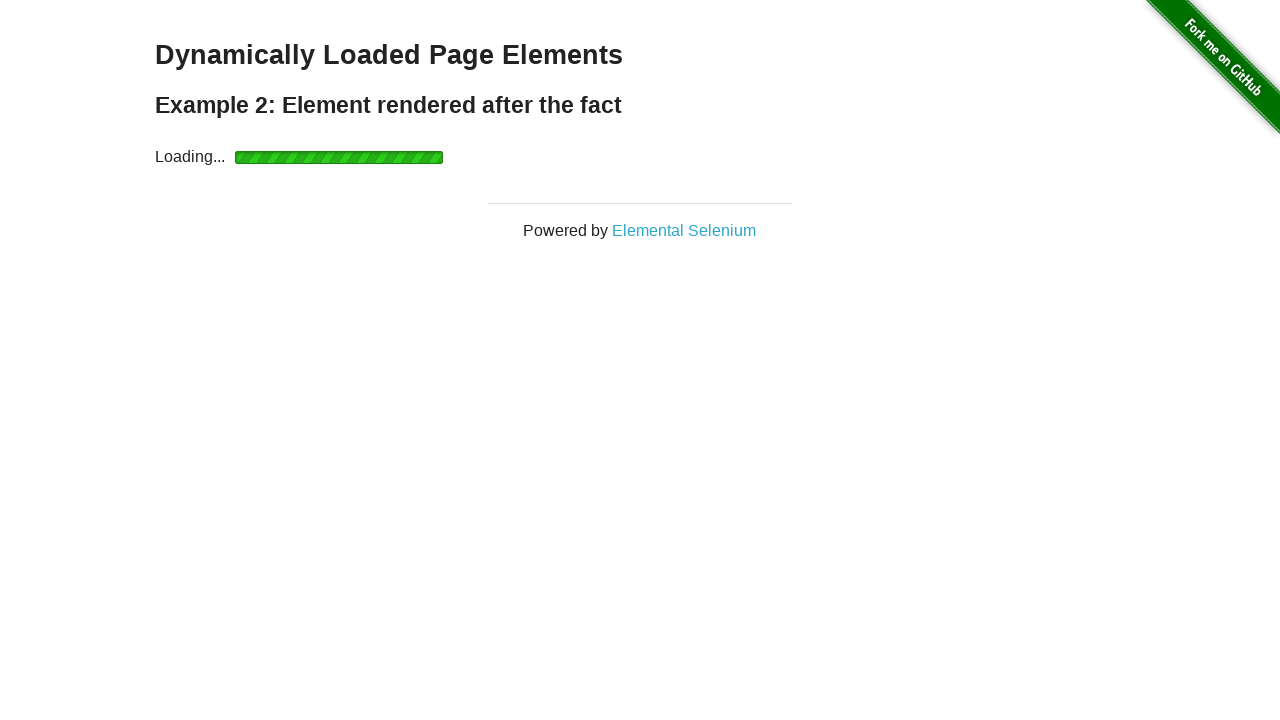

Waited for dynamically loaded text to appear in the finish element
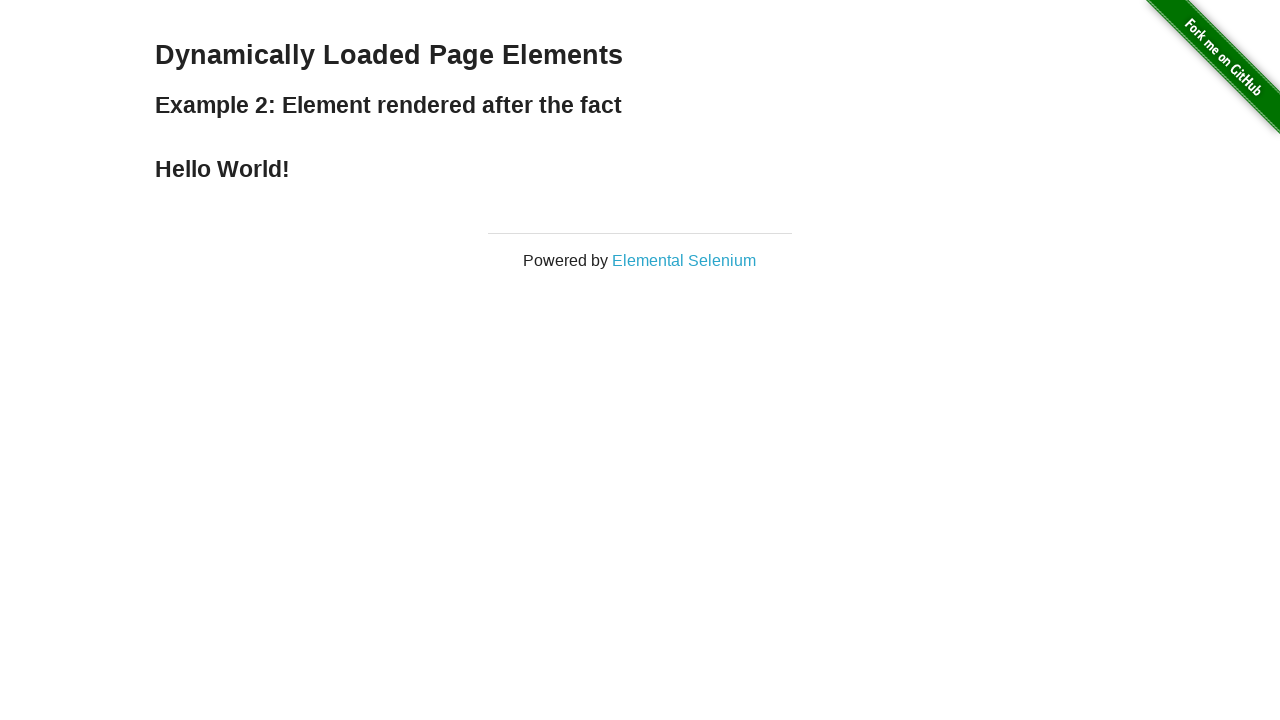

Verified that the finish element is visible on the page
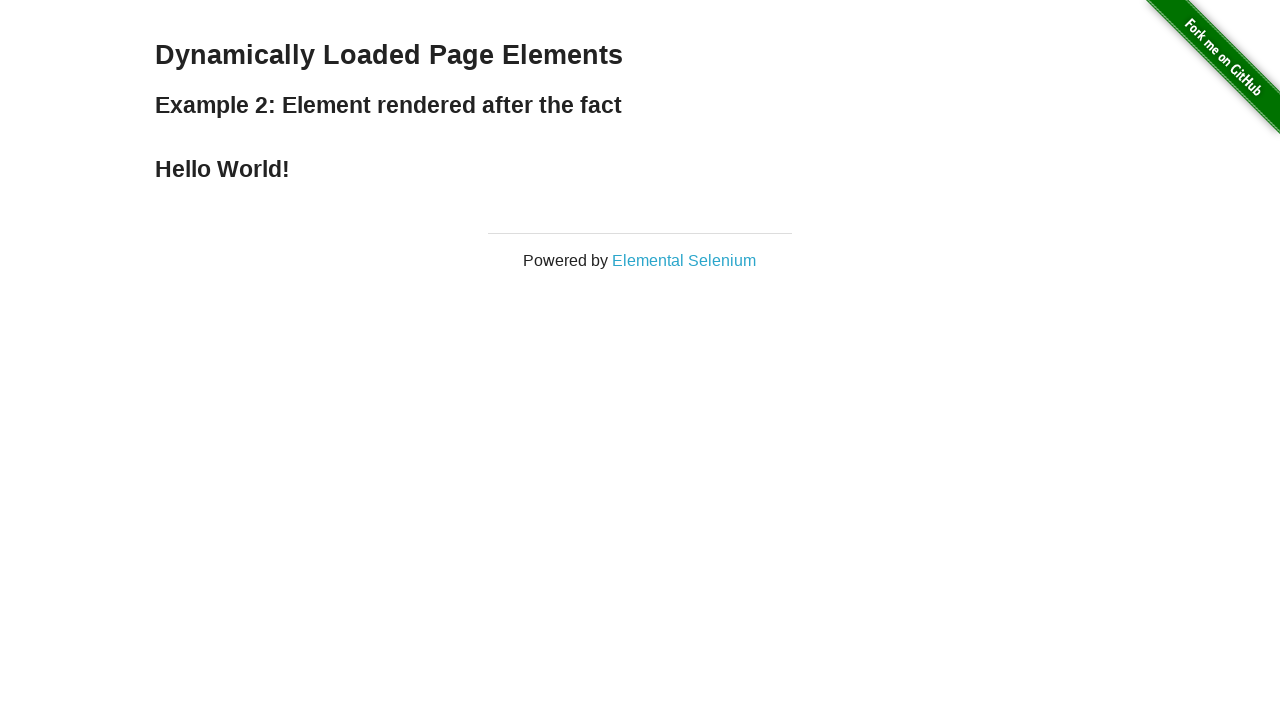

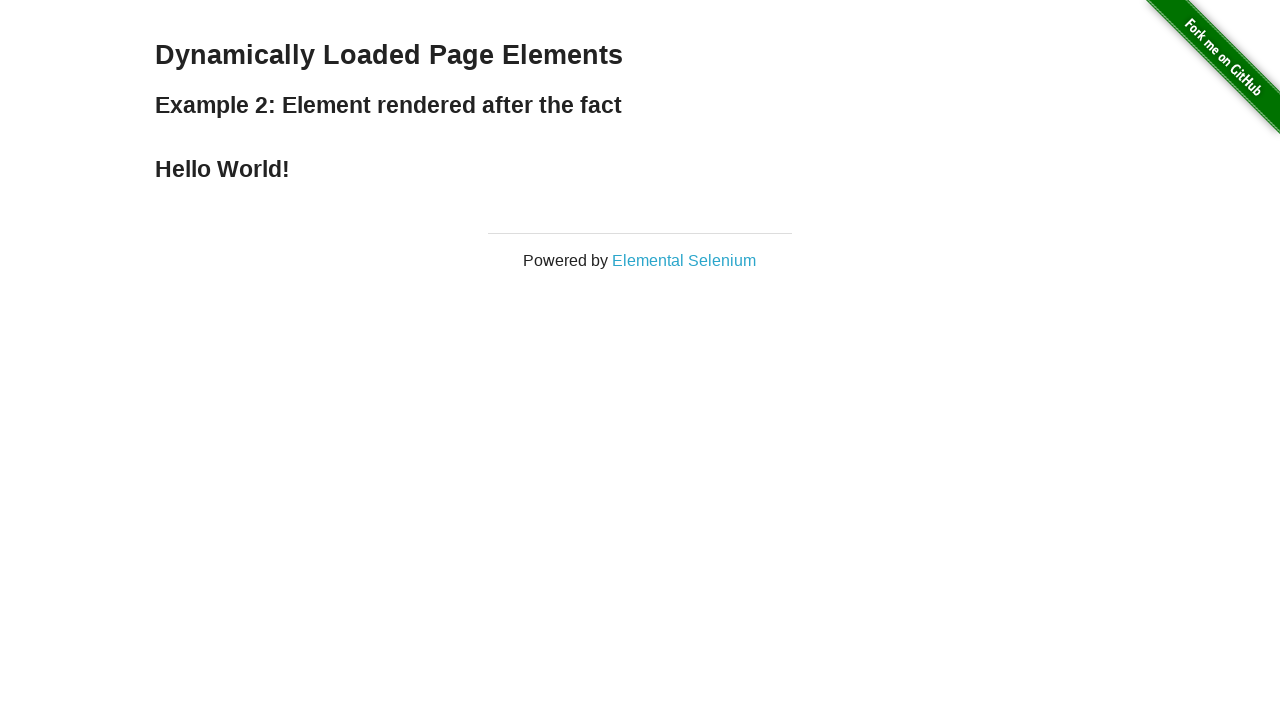